Tests an e-commerce flow by searching for vegetables, adding items to cart, proceeding to checkout, applying a promo code, and completing the order with country selection and agreement checkbox.

Starting URL: https://rahulshettyacademy.com/seleniumPractise/#/

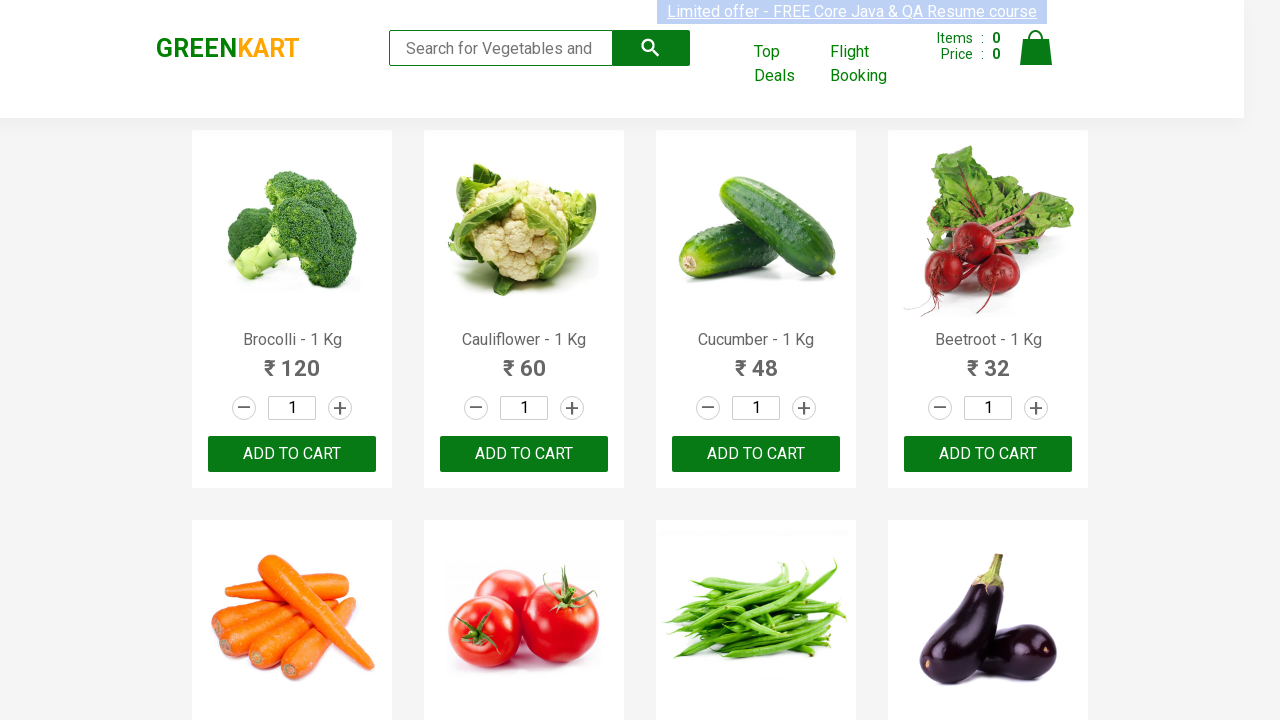

Filled search field with 'be' to filter vegetables on input[placeholder="Search for Vegetables and Fruits"]
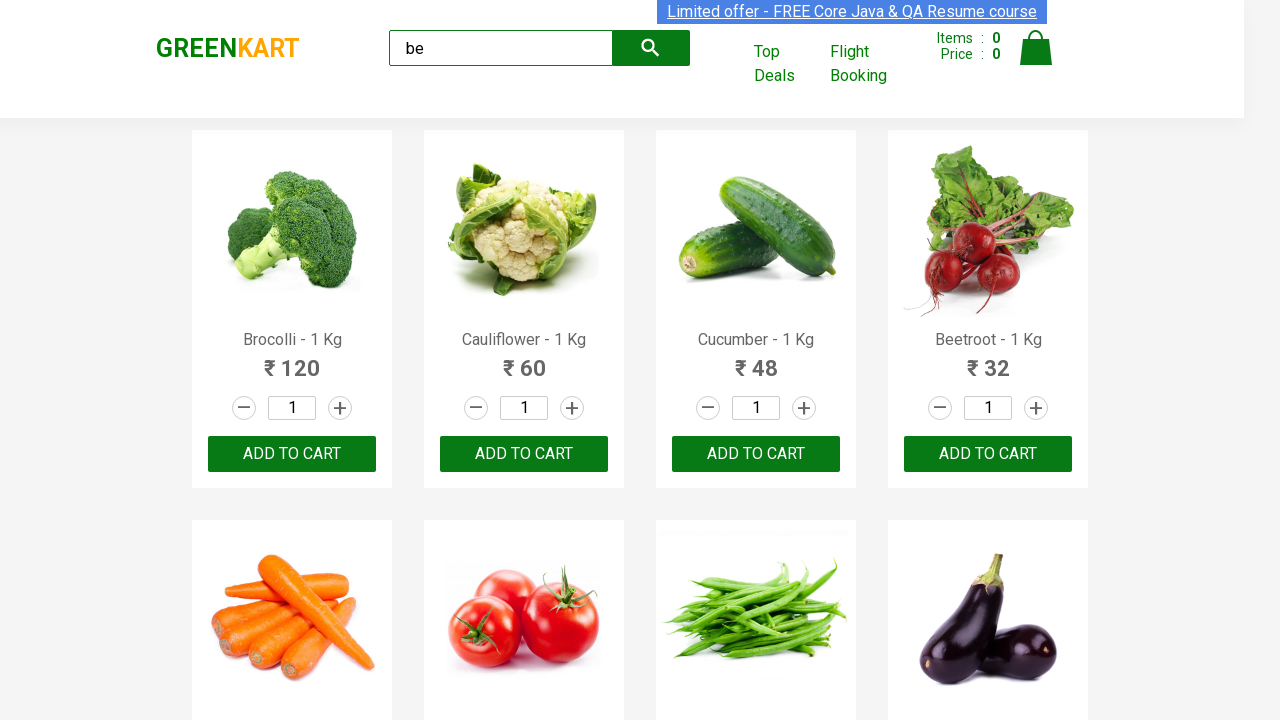

Waited for search results to load
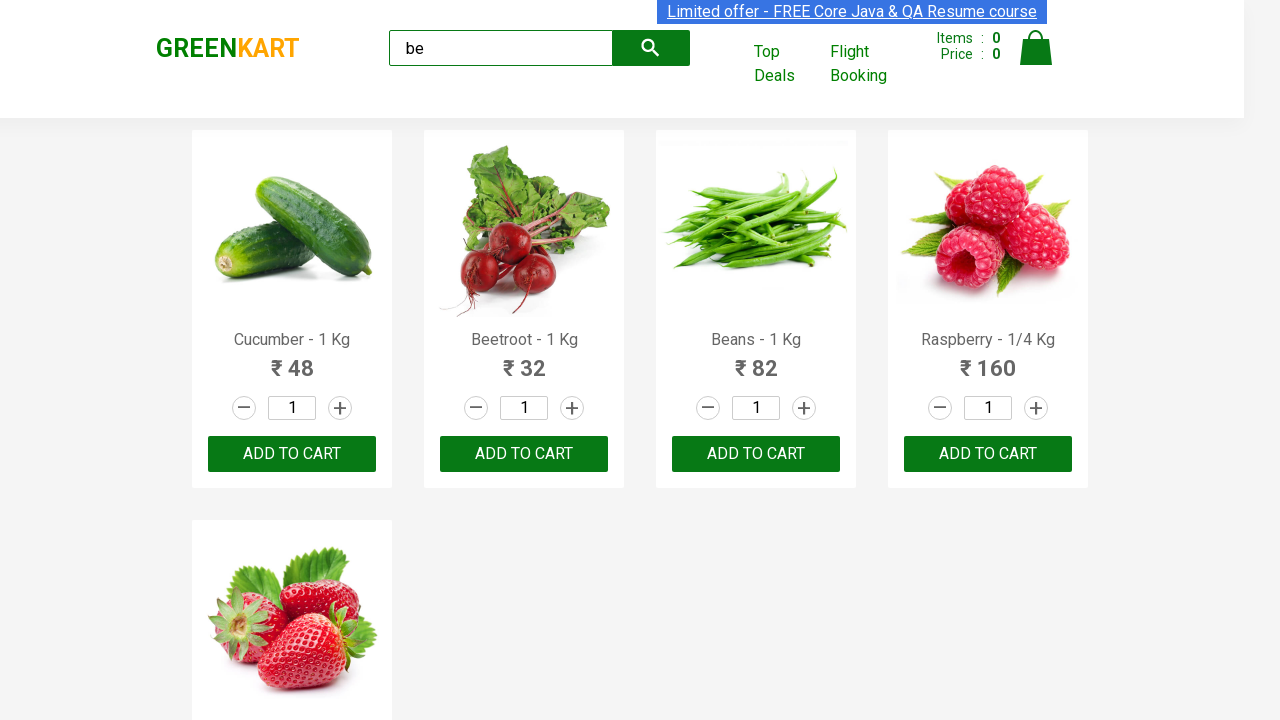

Found 5 vegetables matching search filter
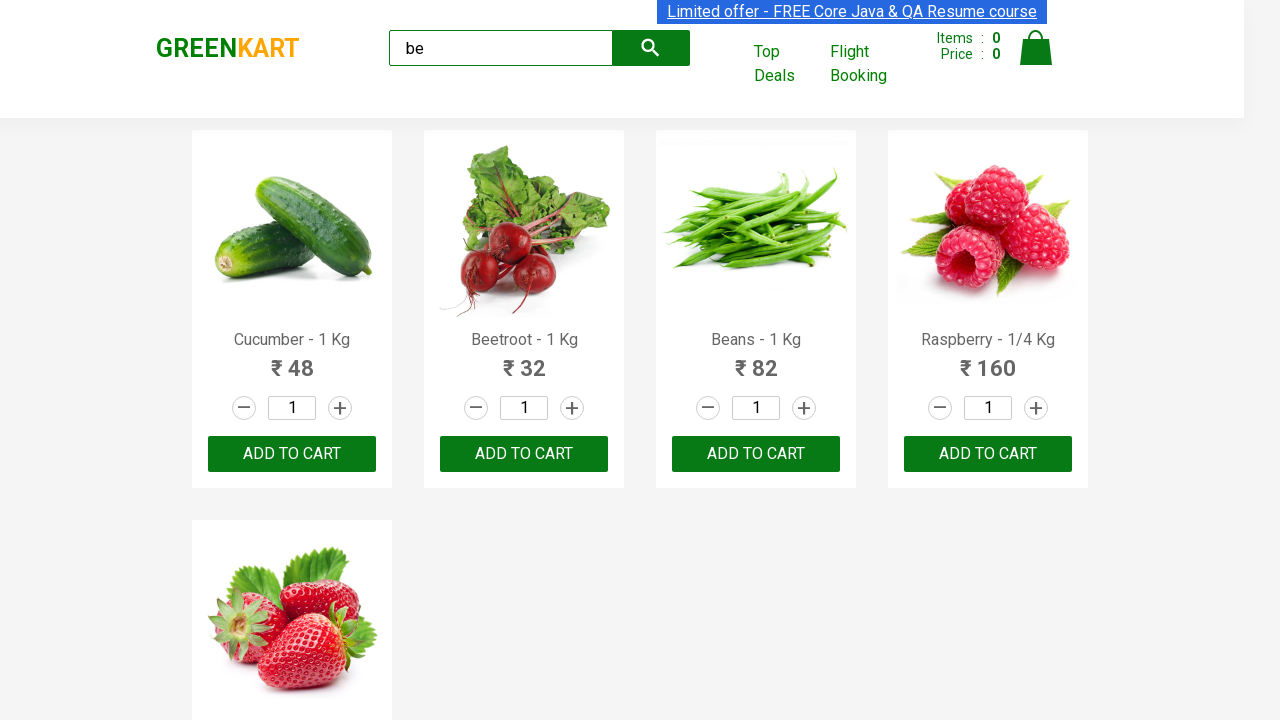

Added vegetable 1 to cart at (292, 454) on xpath=//div[@class="product-action"]/button >> nth=0
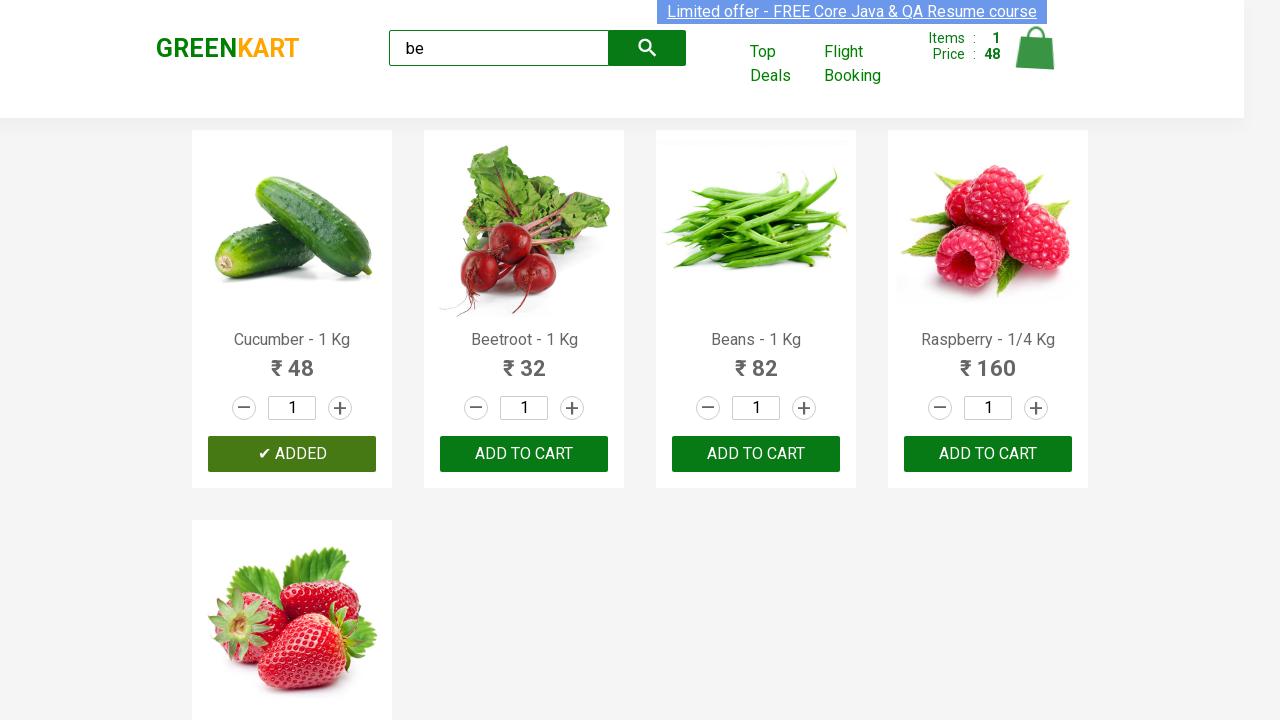

Added vegetable 2 to cart at (524, 454) on xpath=//div[@class="product-action"]/button >> nth=1
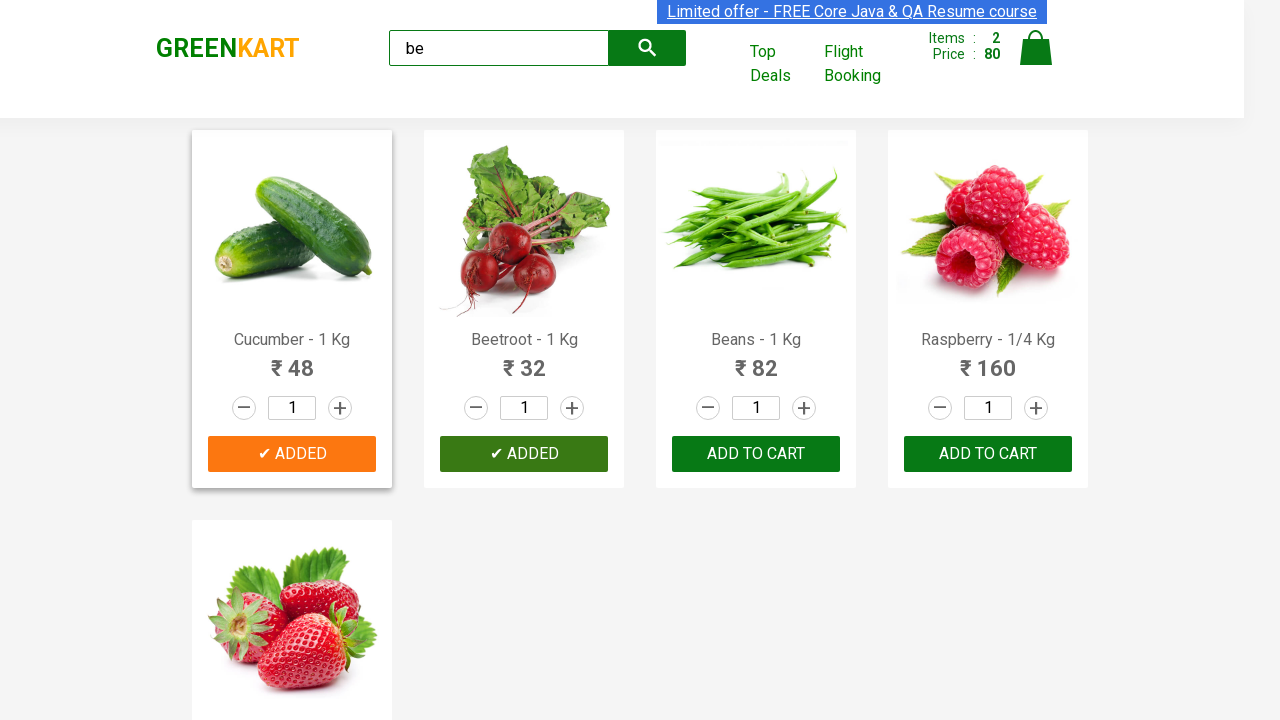

Added vegetable 3 to cart at (756, 454) on xpath=//div[@class="product-action"]/button >> nth=2
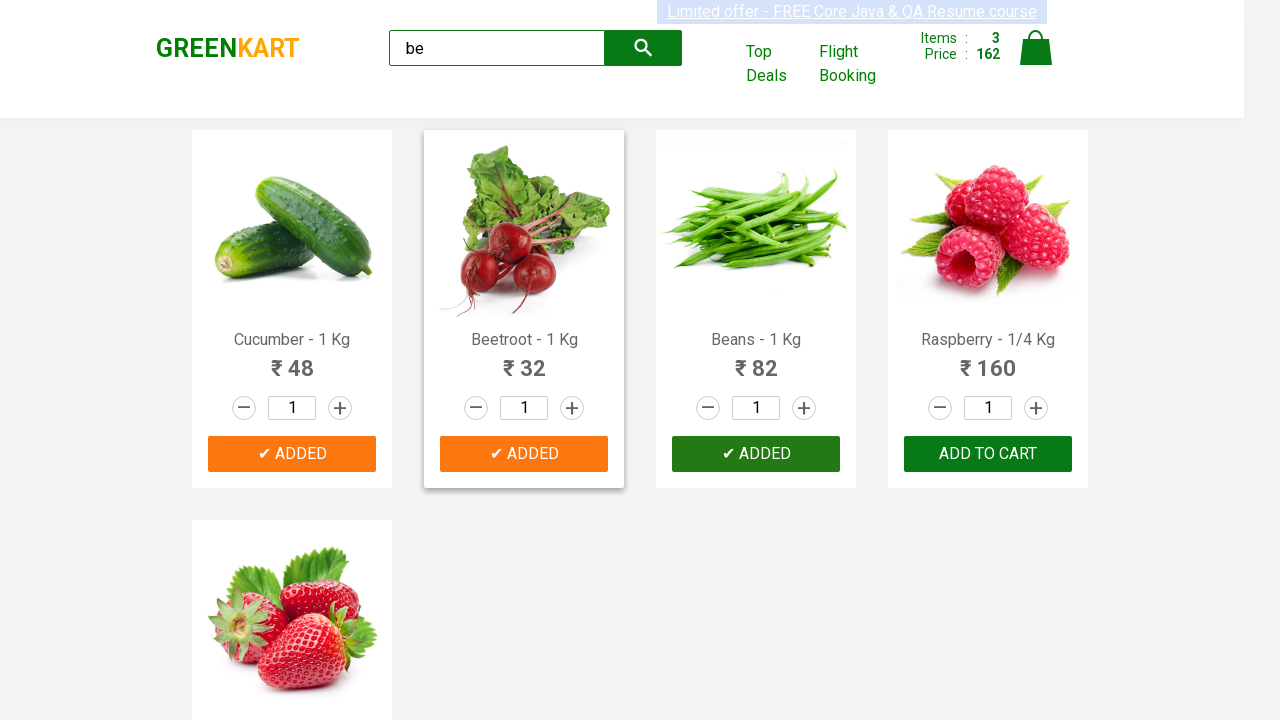

Added vegetable 4 to cart at (988, 454) on xpath=//div[@class="product-action"]/button >> nth=3
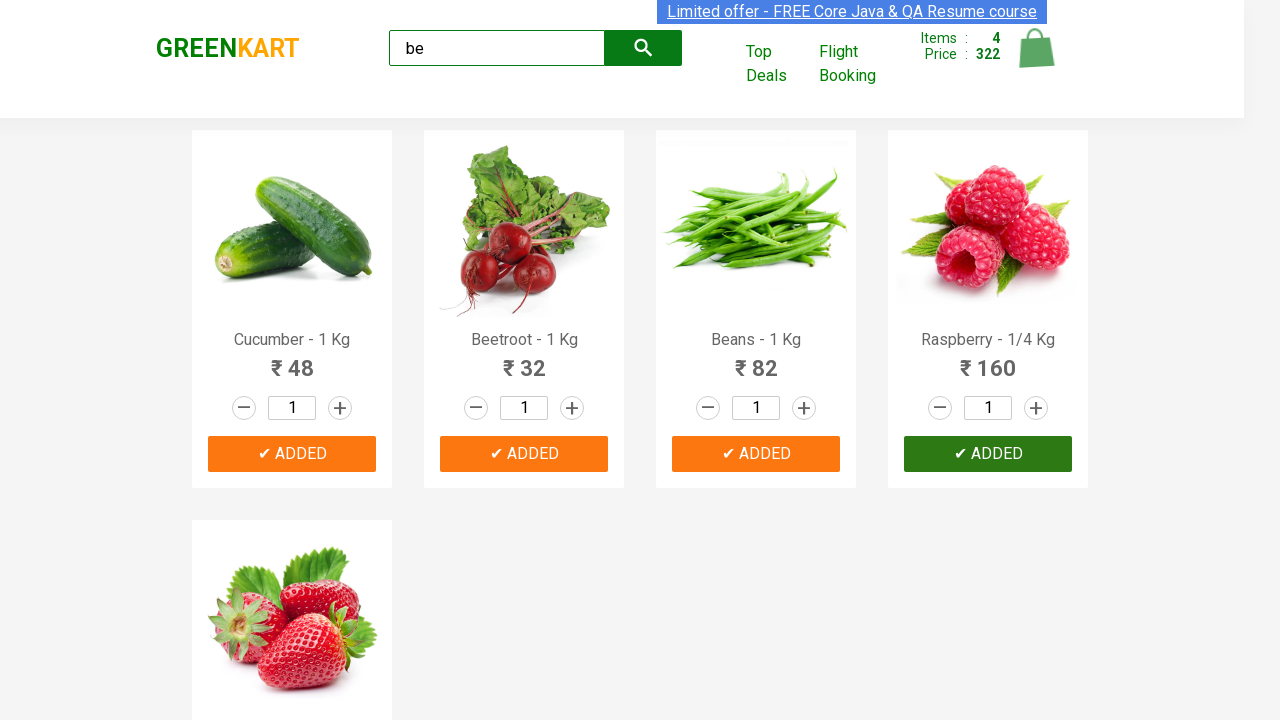

Added vegetable 5 to cart at (292, 569) on xpath=//div[@class="product-action"]/button >> nth=4
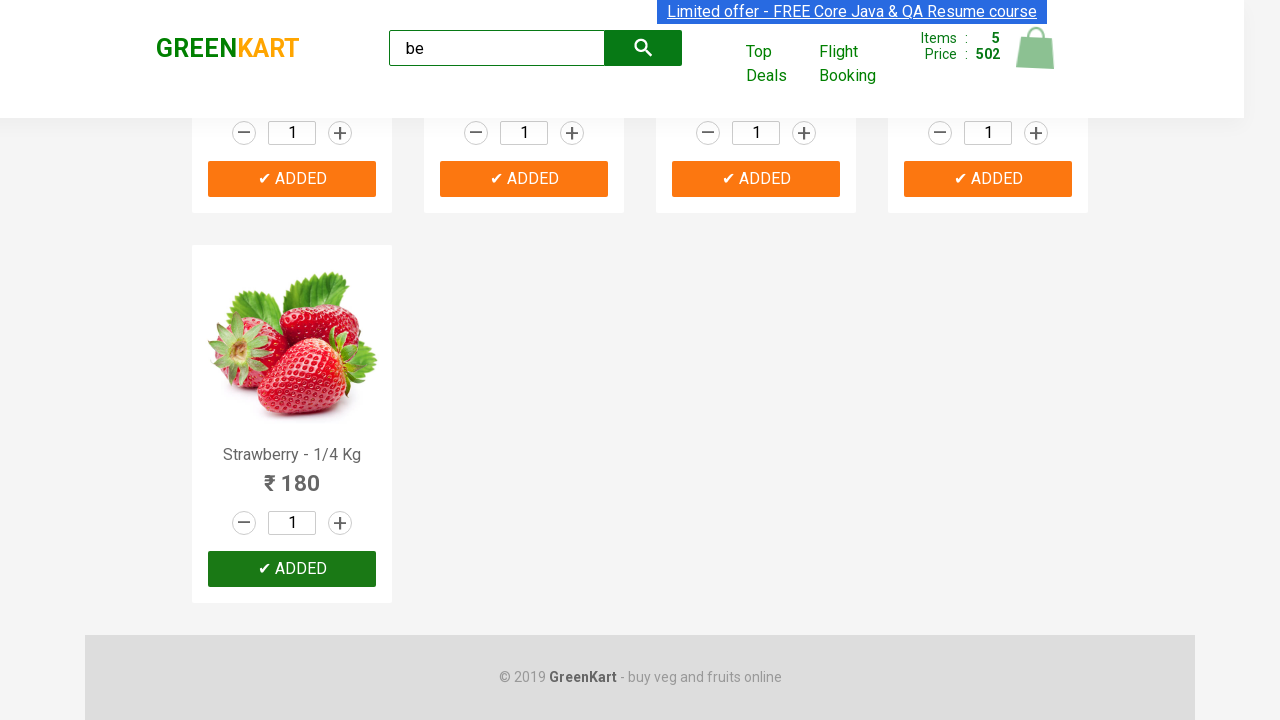

Clicked cart icon to view cart at (1036, 48) on img[alt='Cart']
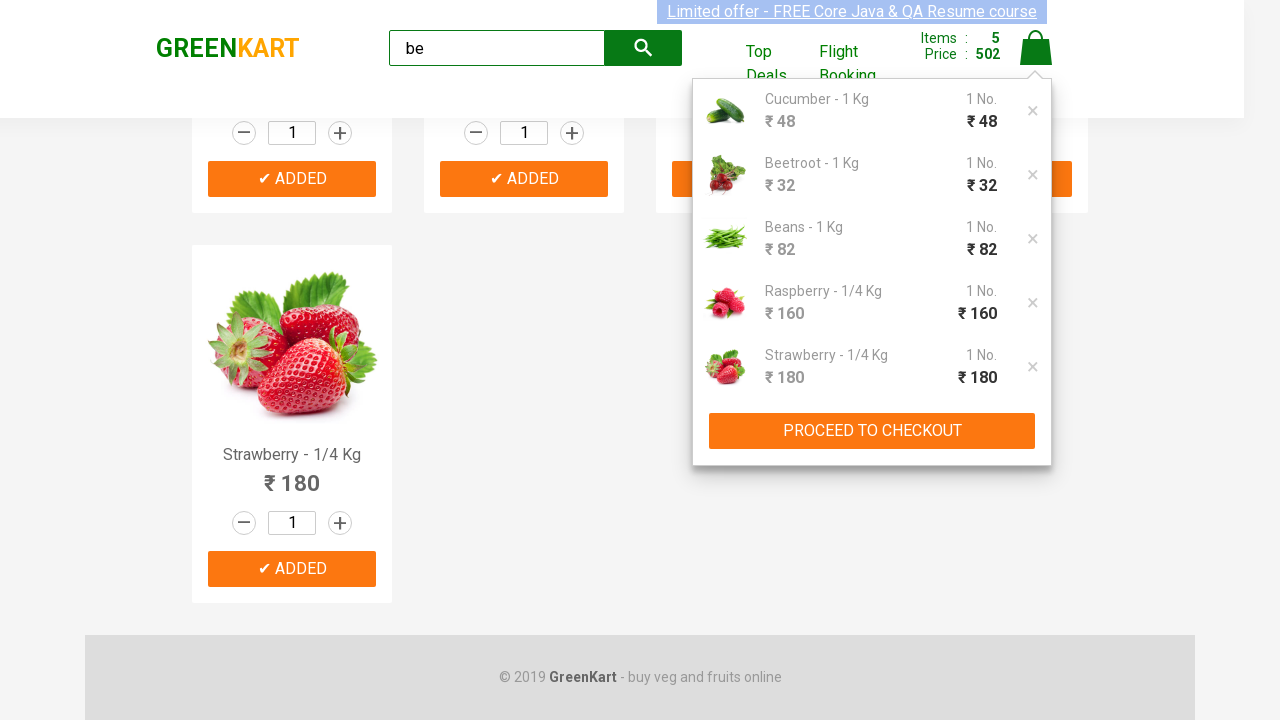

Clicked PROCEED TO CHECKOUT button at (872, 431) on xpath=//button[text()="PROCEED TO CHECKOUT"]
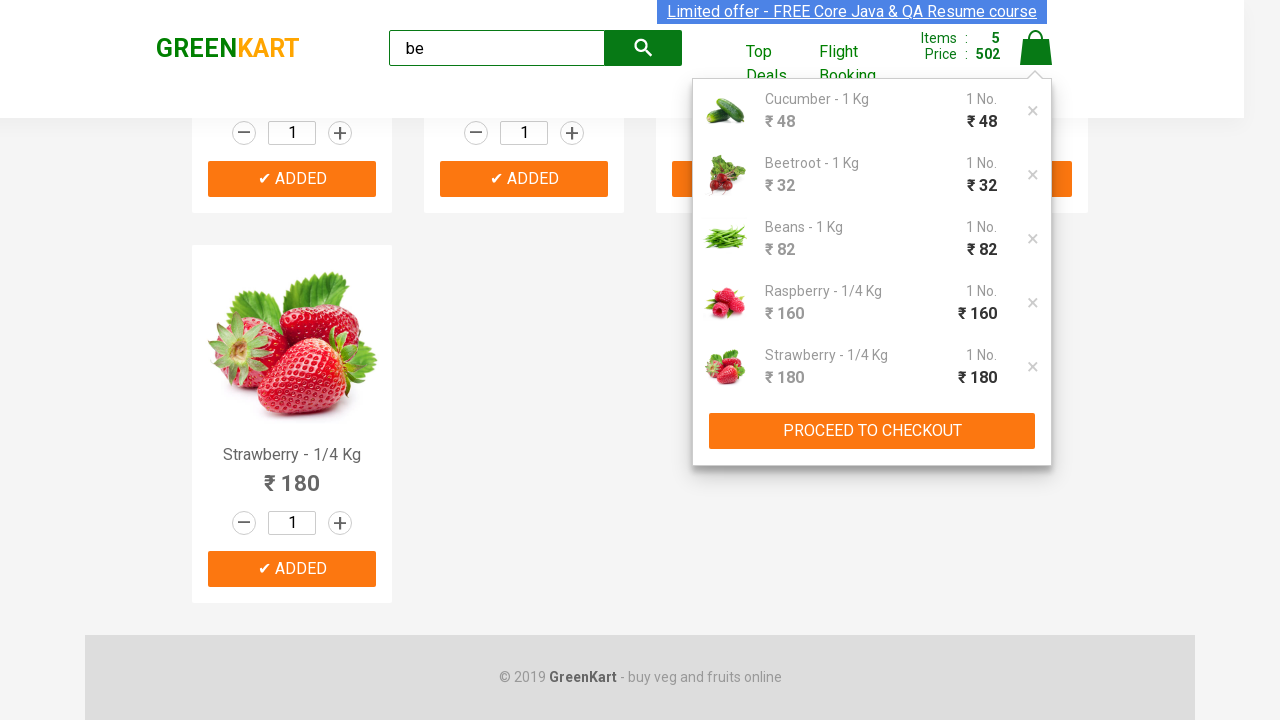

Waited for checkout page to load
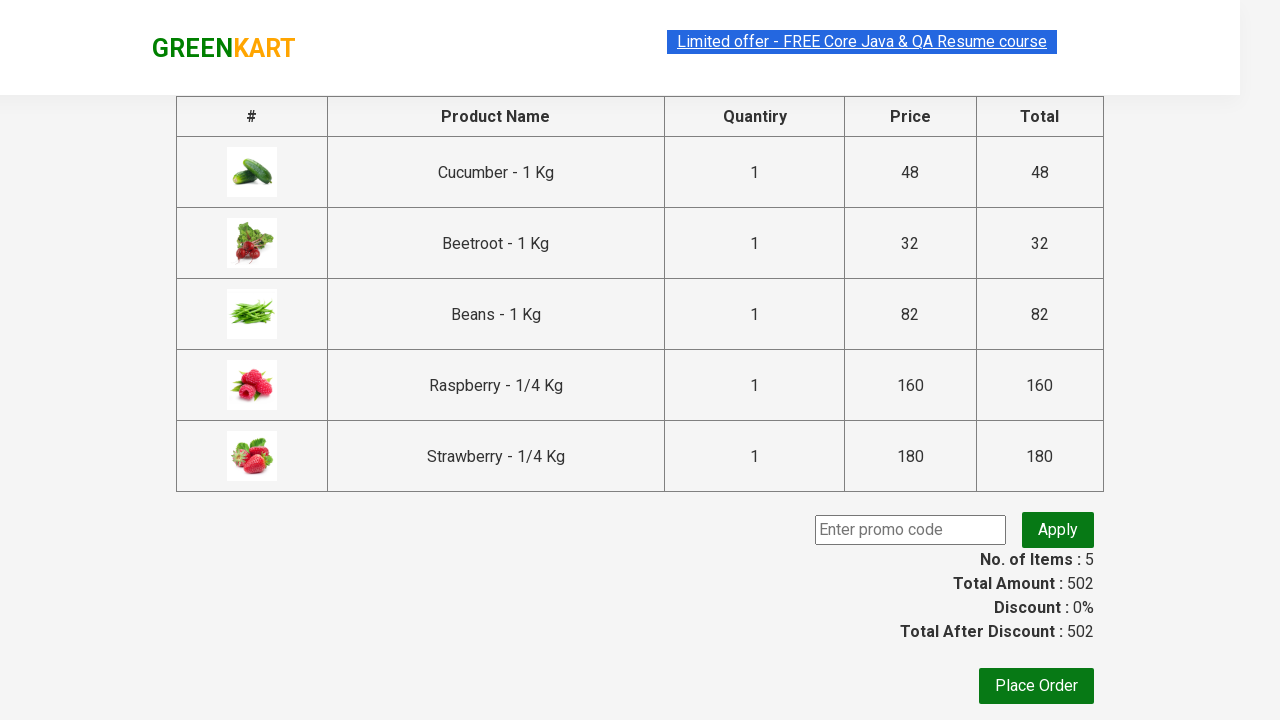

Entered promo code 'rahulshettyacademy' on .promoCode
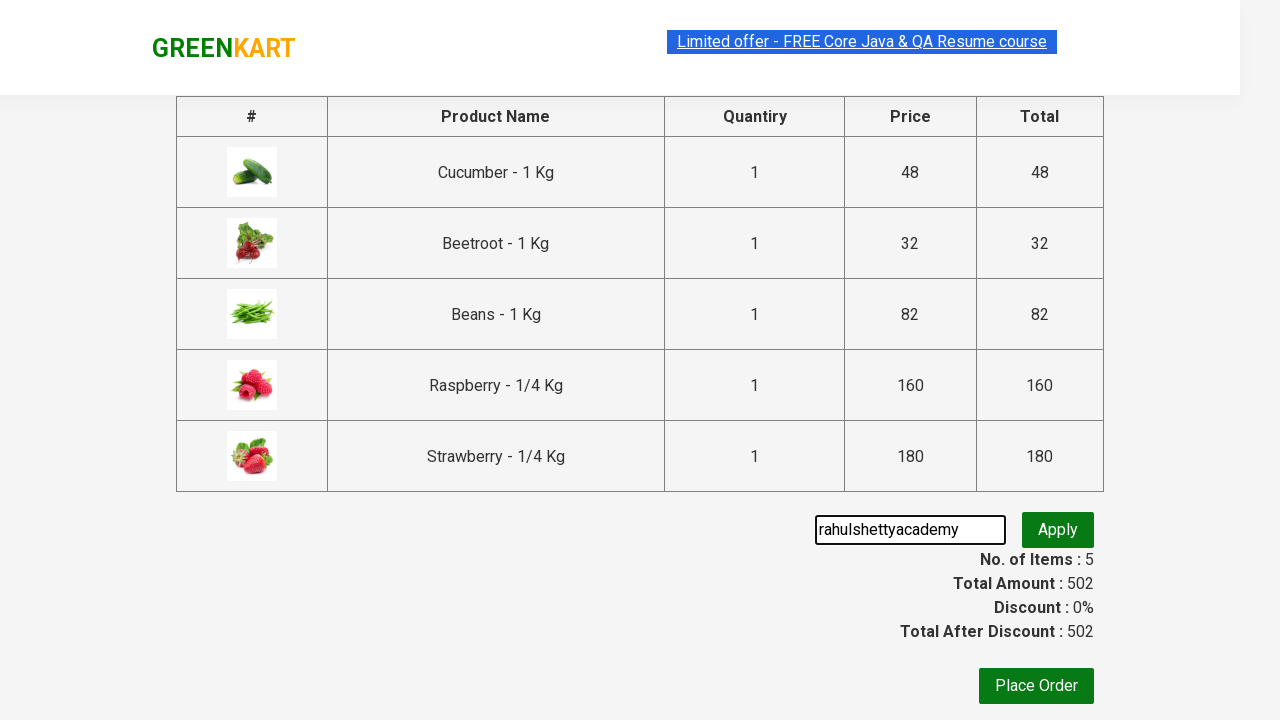

Clicked apply promo button at (1058, 530) on button.promoBtn
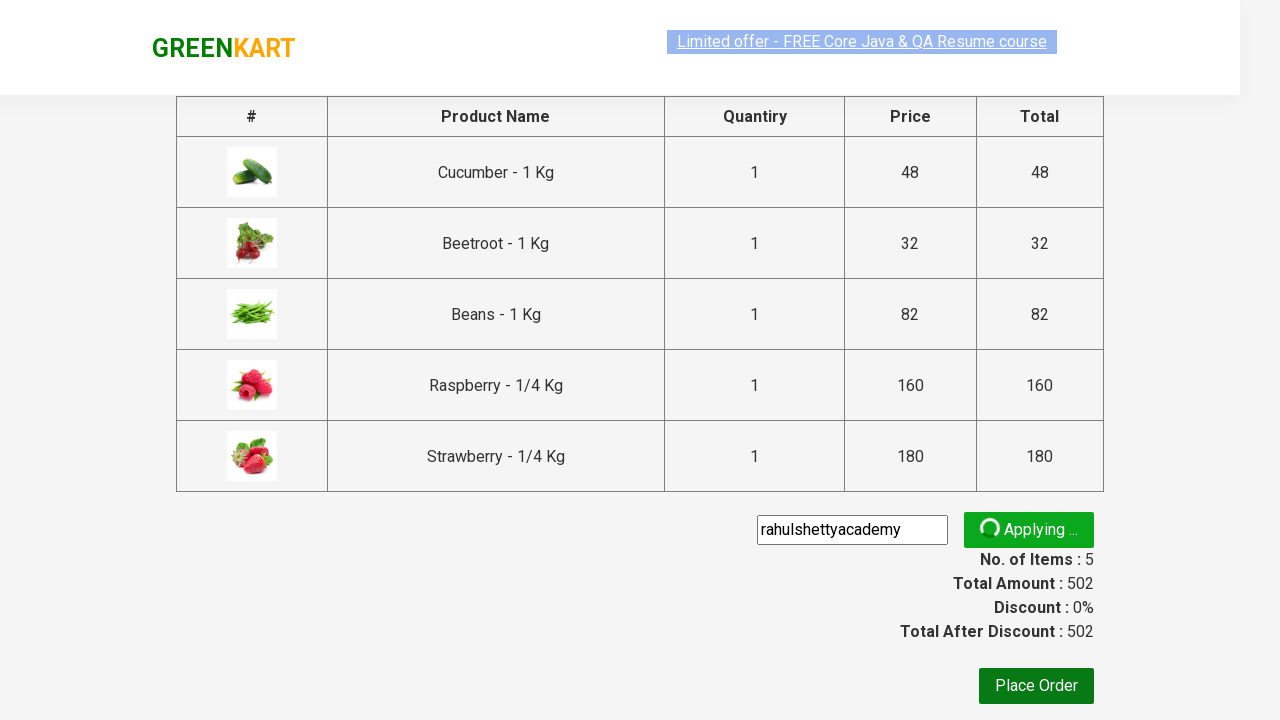

Waited for promo code to be applied
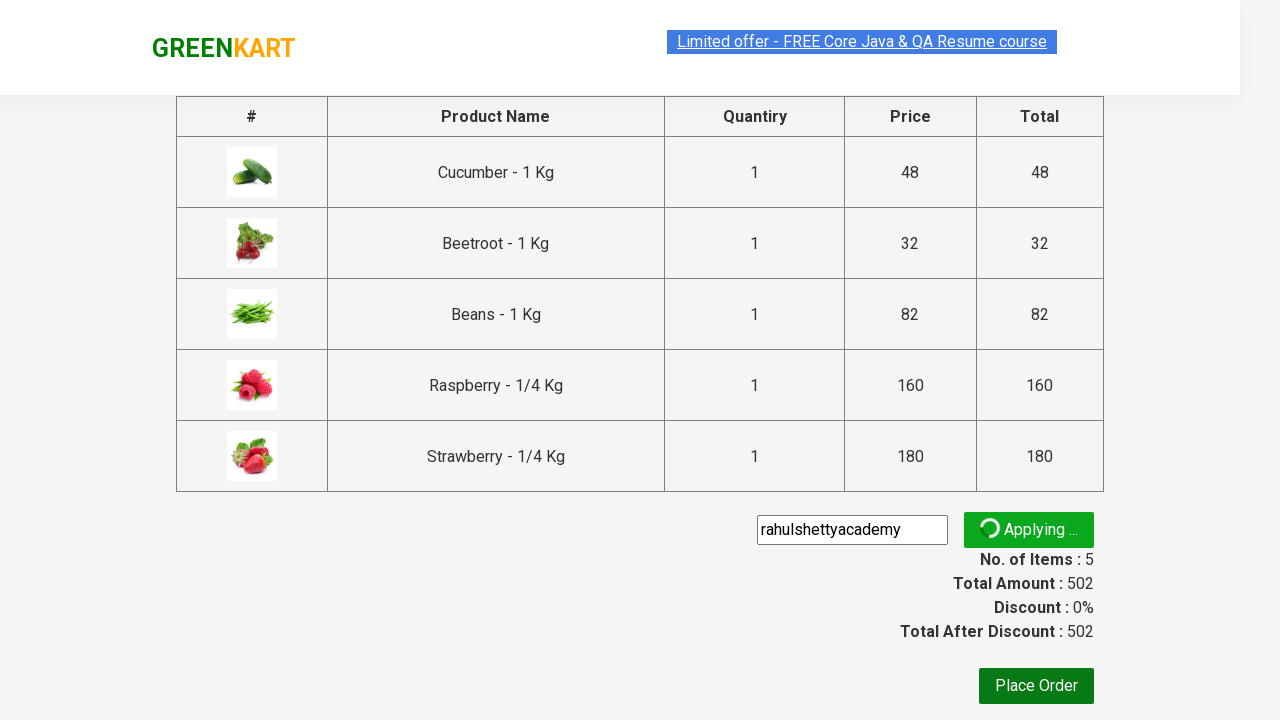

Clicked Place Order button at (1036, 686) on xpath=//button[text()="Place Order"]
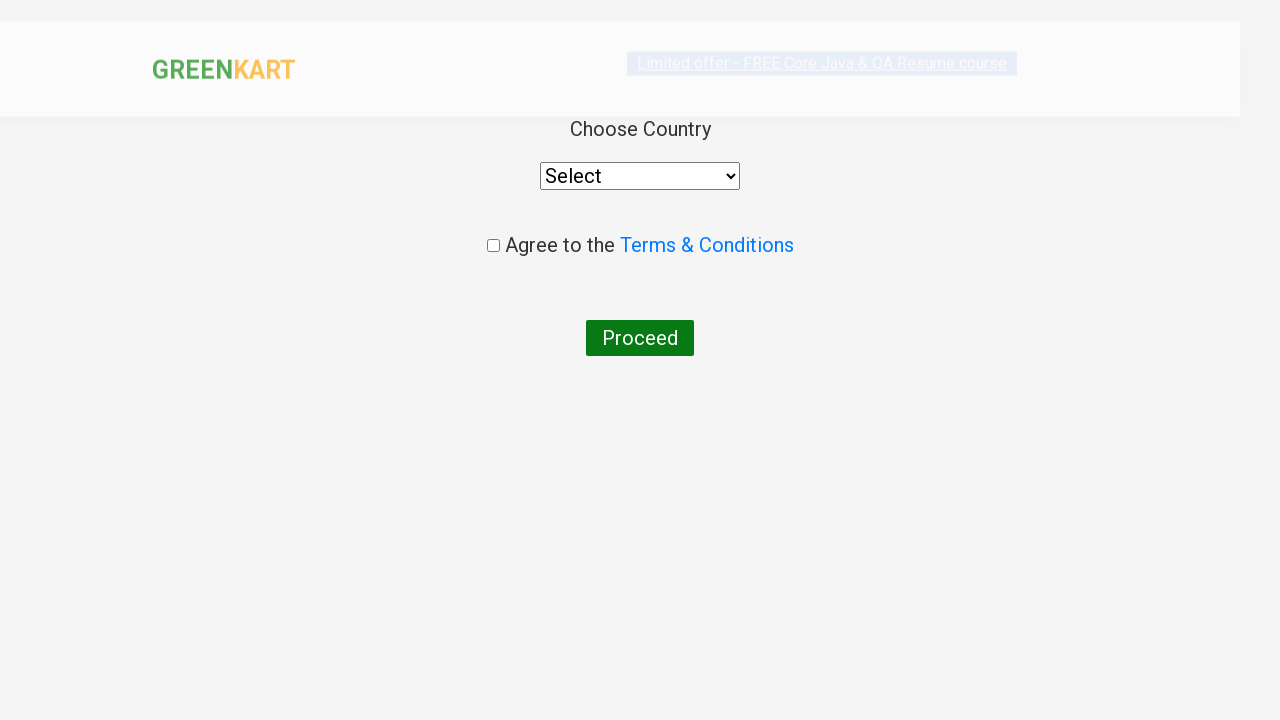

Selected 'India' from country dropdown on select[style="width: 200px;"]
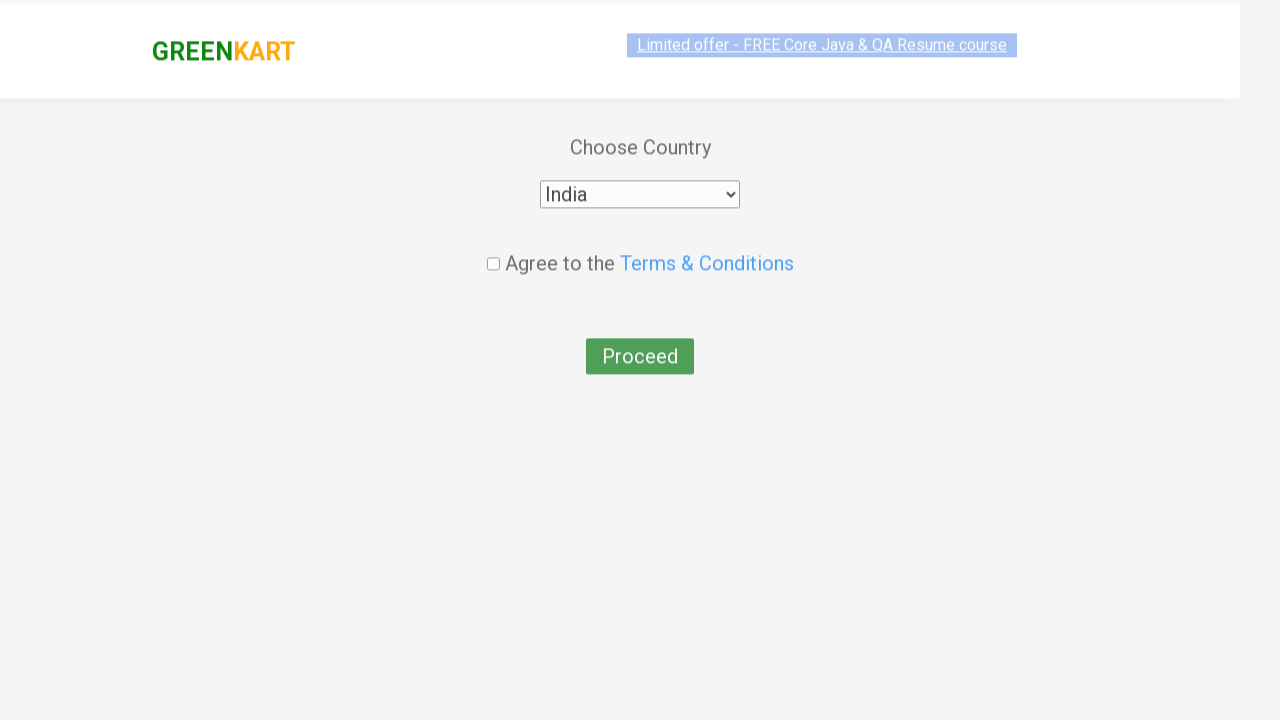

Checked agreement checkbox at (493, 246) on .chkAgree
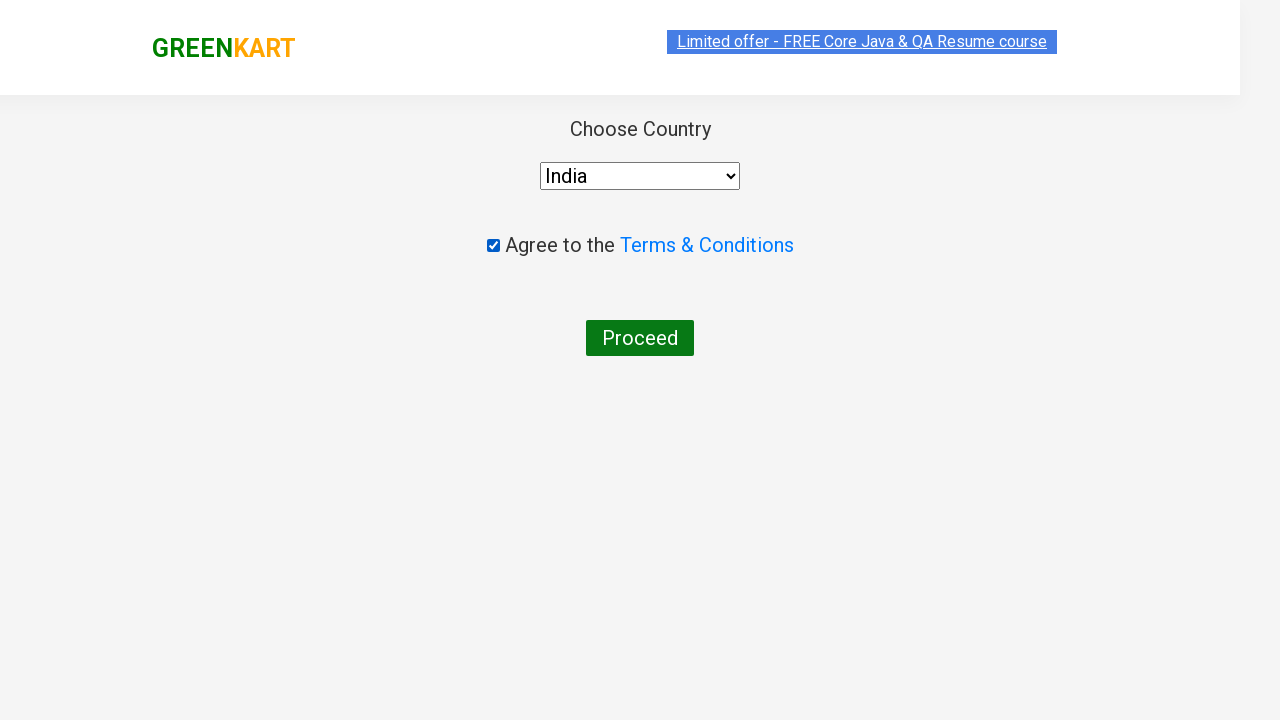

Brief wait before final submission
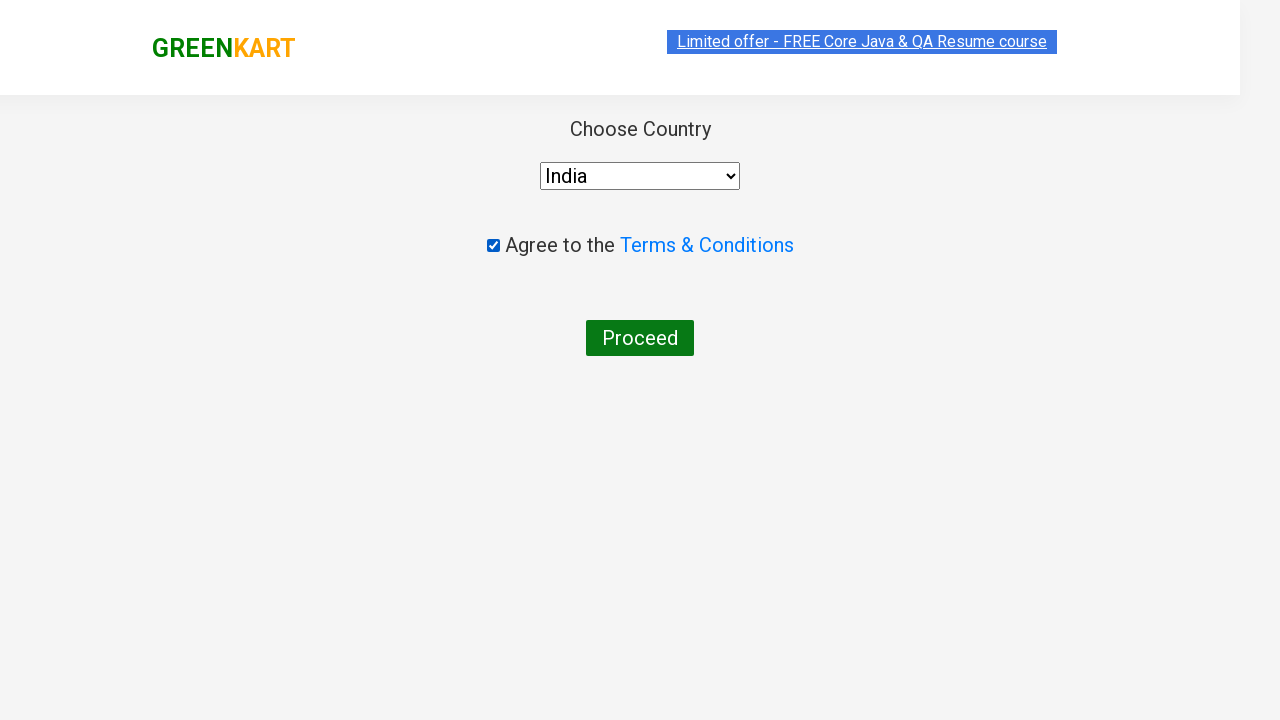

Clicked final submit button to complete order at (640, 338) on button
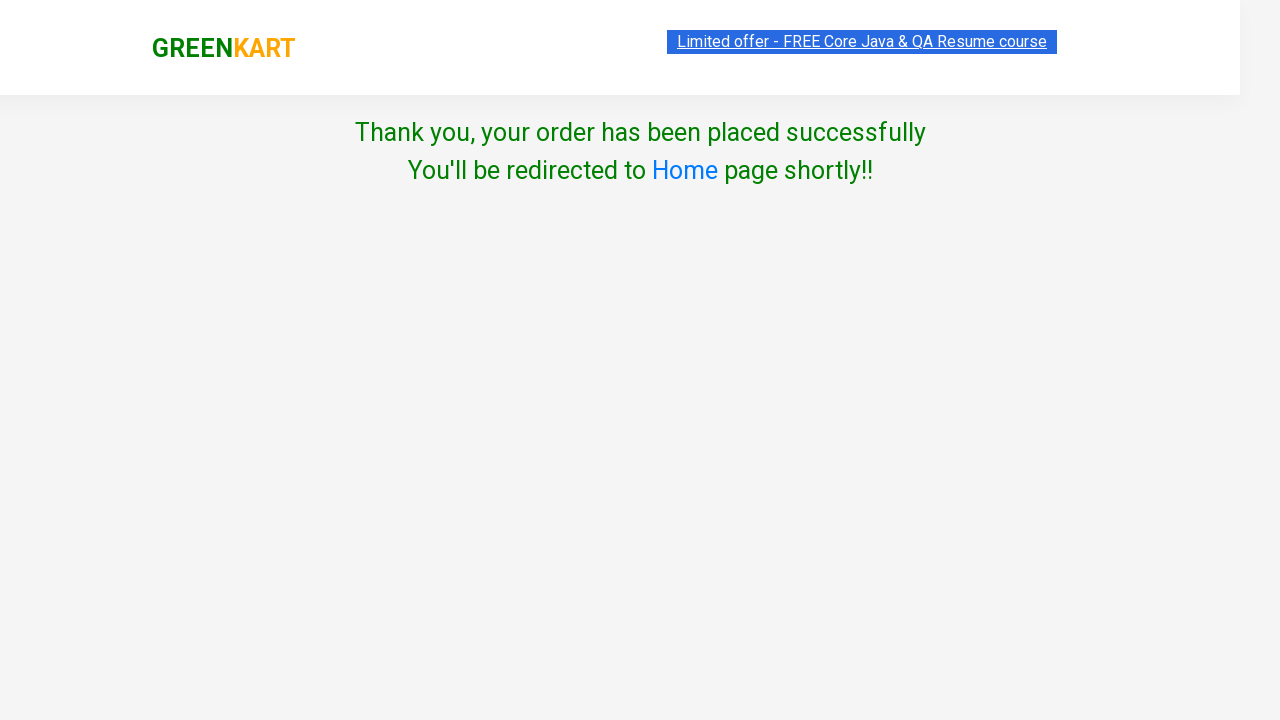

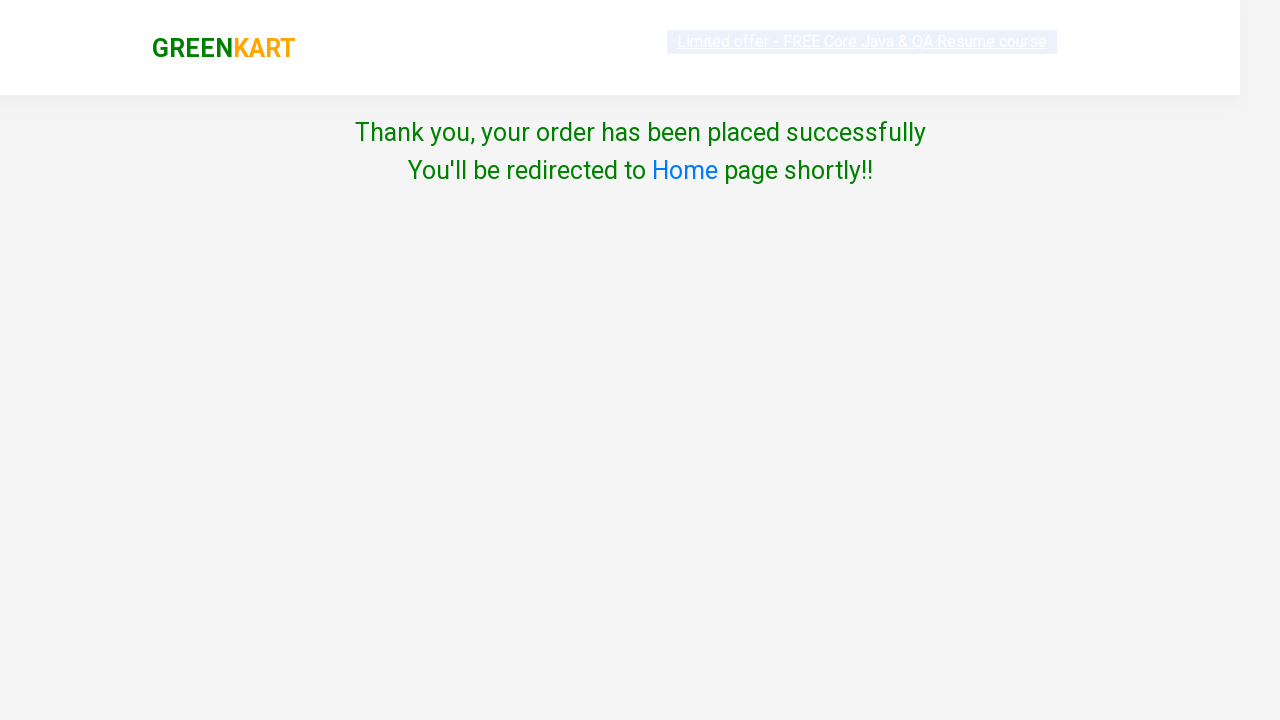